Tests clicking the JS Alert button and accepting the alert, then verifying the result message

Starting URL: https://the-internet.herokuapp.com/javascript_alerts

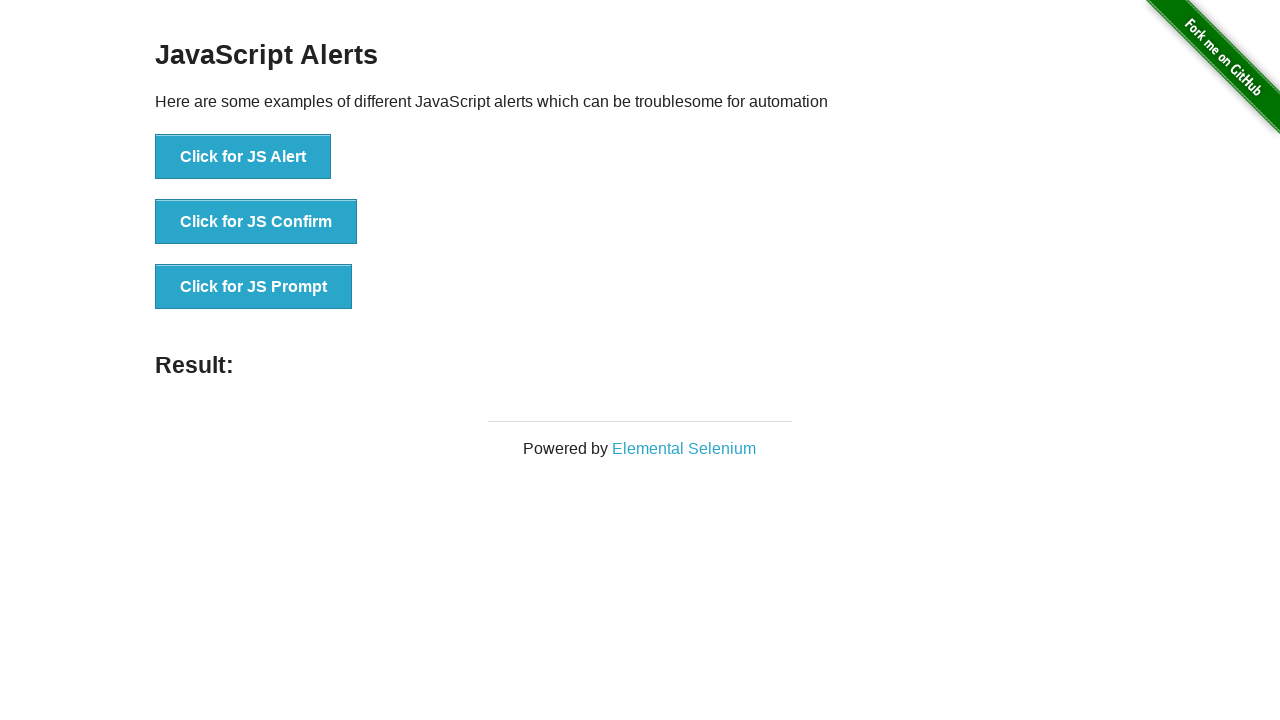

Set up dialog handler to accept JS alerts
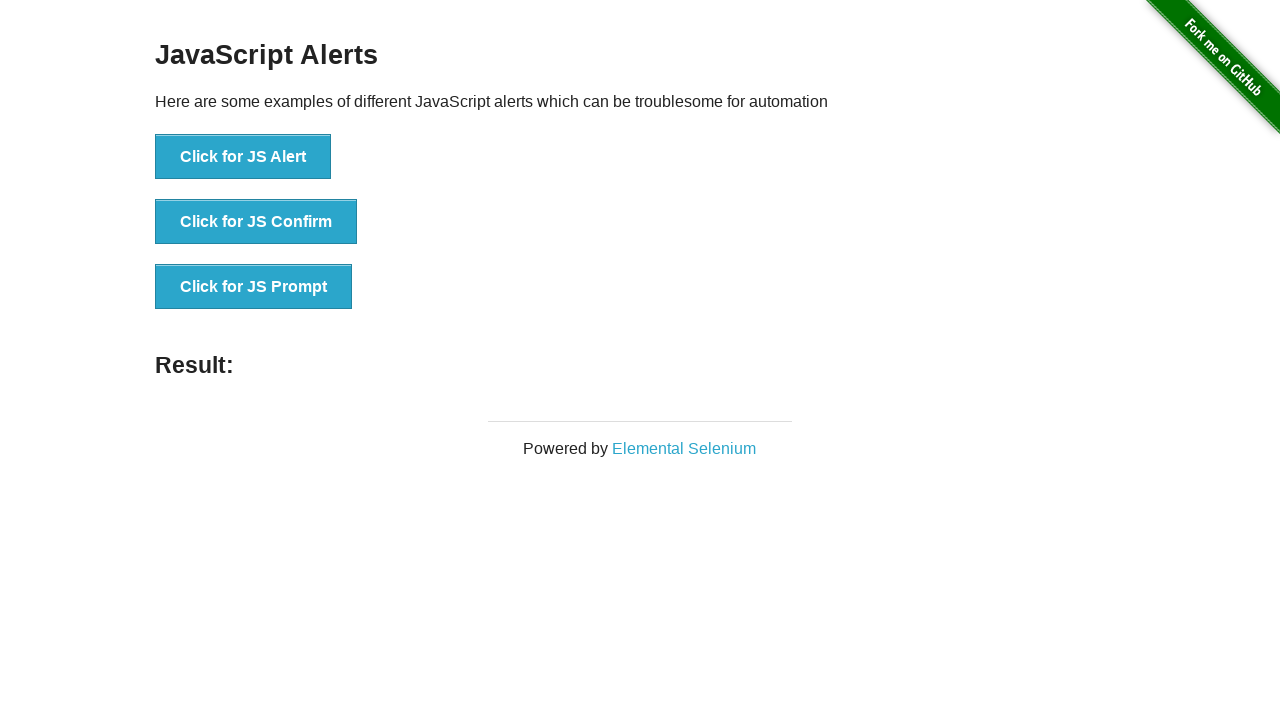

Clicked the JS Alert button at (243, 157) on button[onclick='jsAlert()']
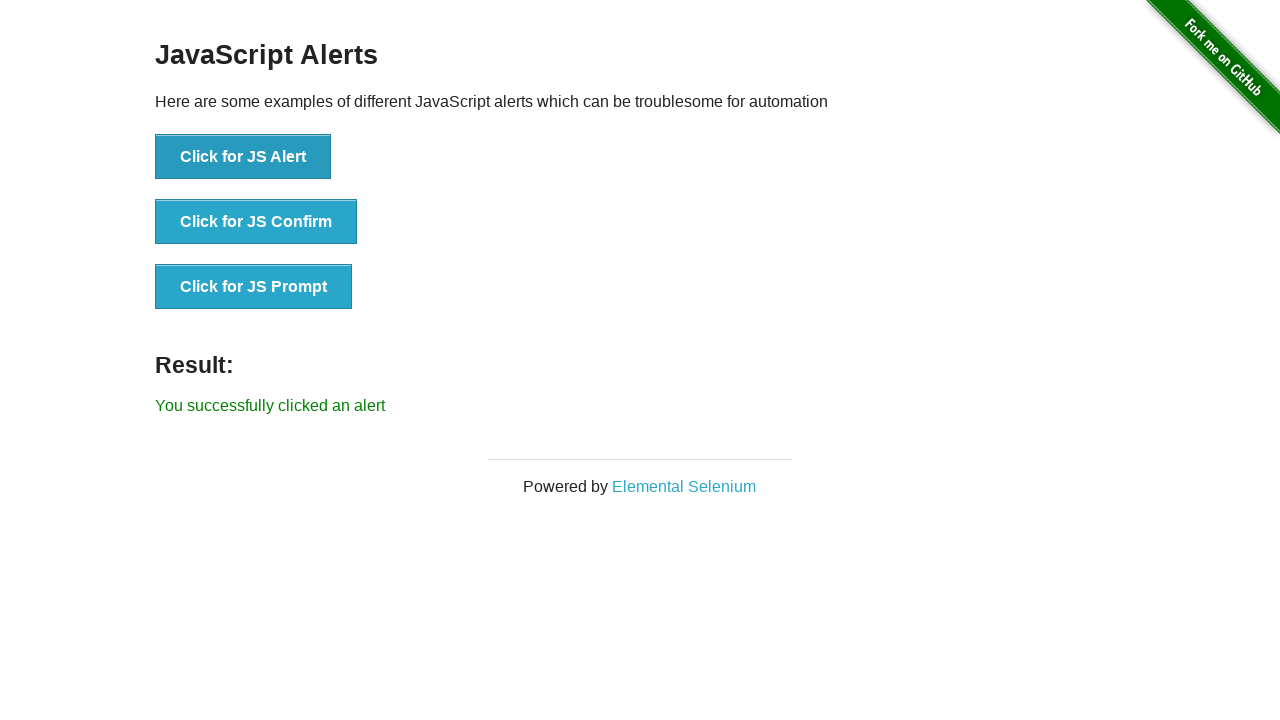

Result message element loaded
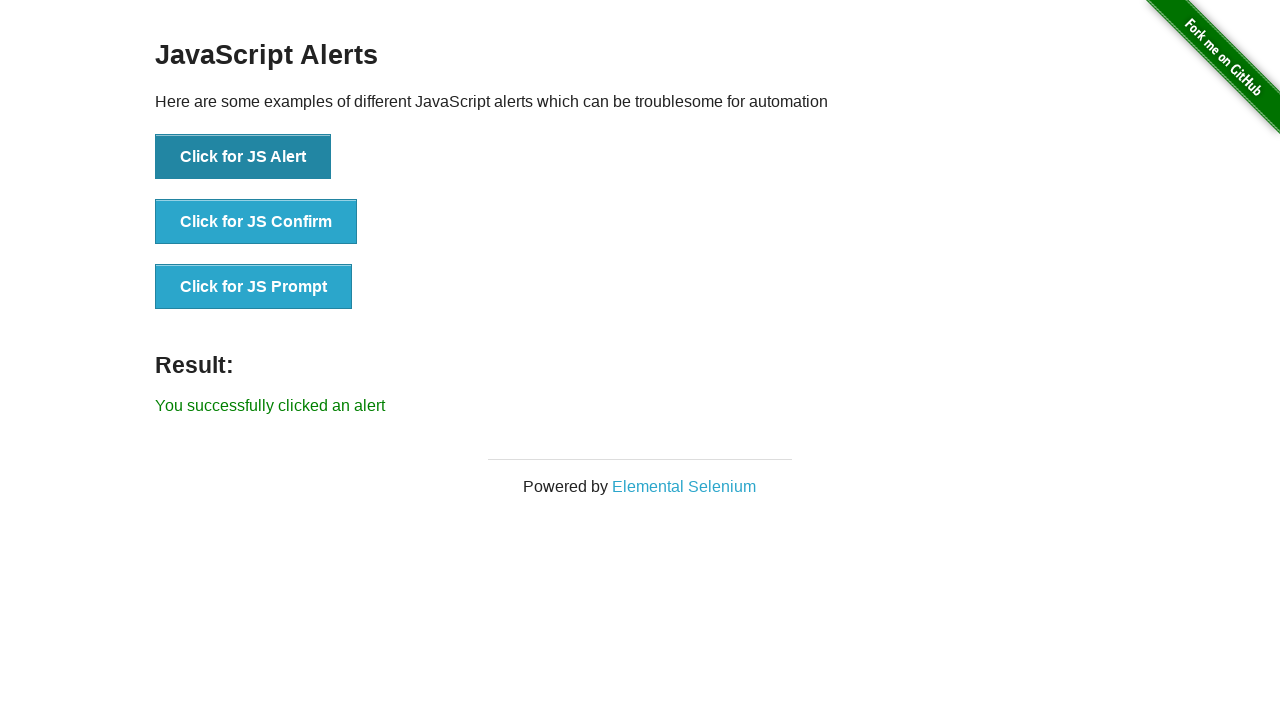

Retrieved result message: 'You successfully clicked an alert'
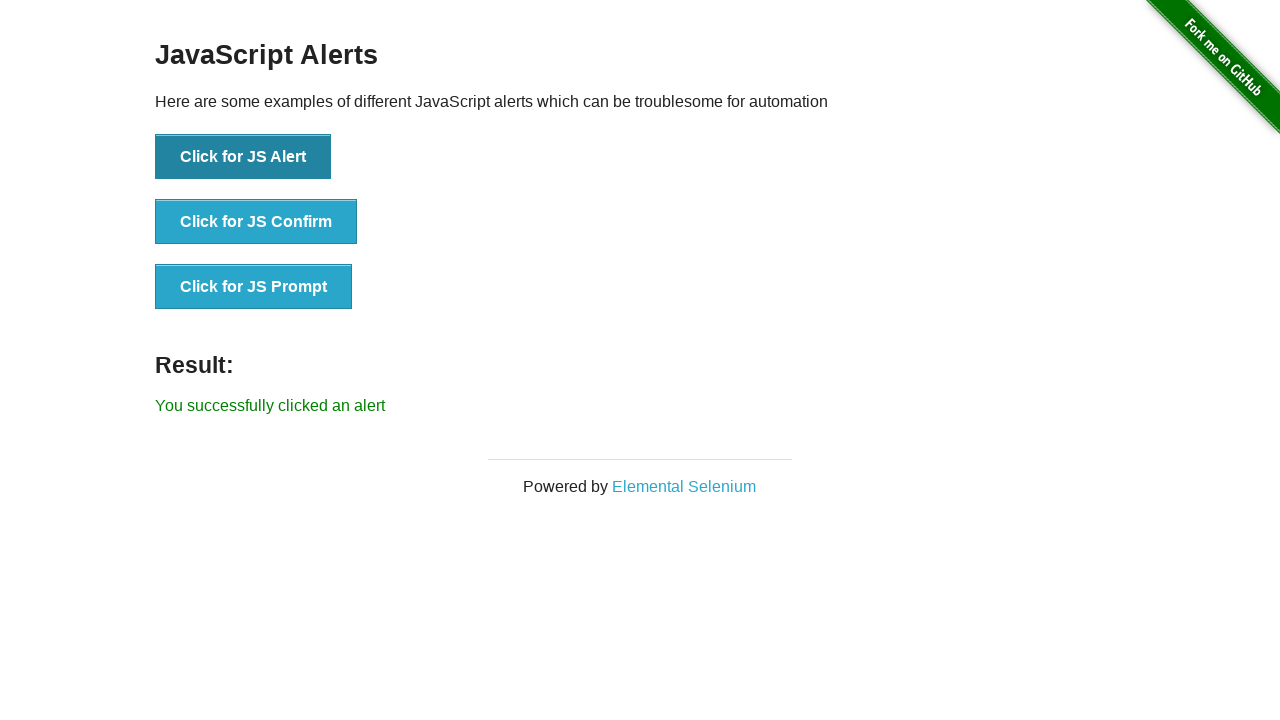

Verified result message matches expected text
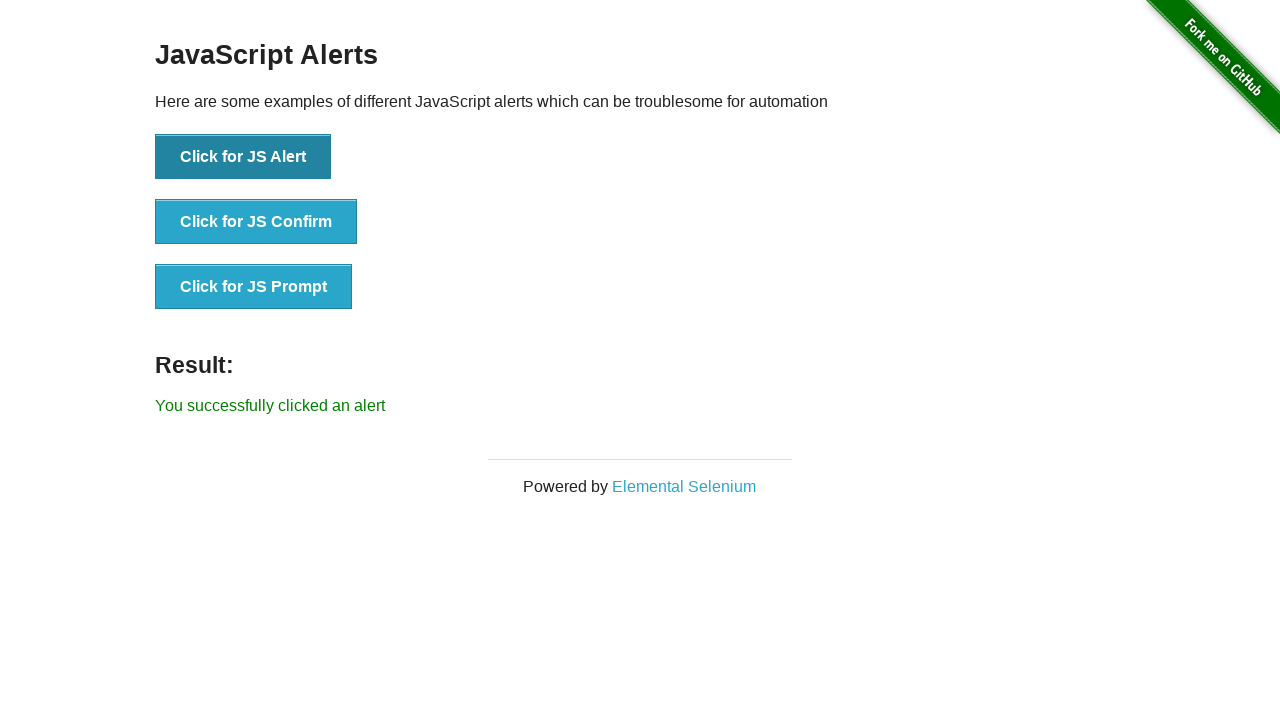

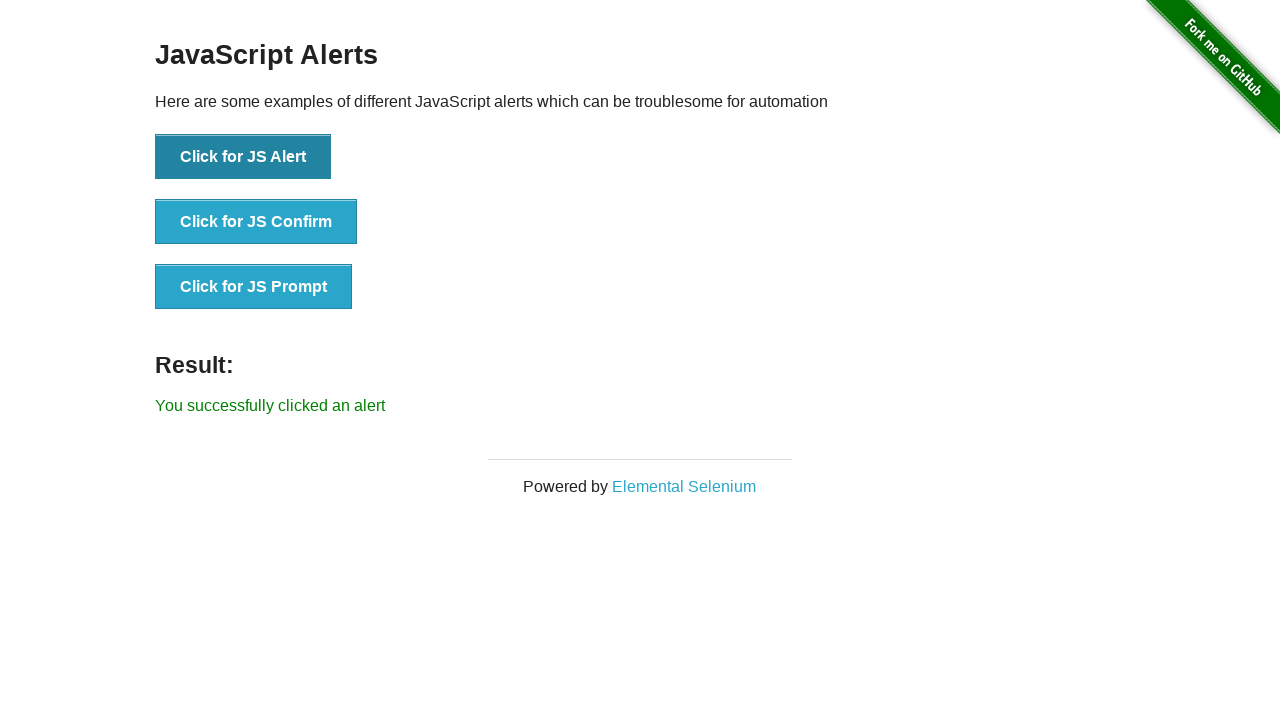